Clicks on a button with id "newPage" to open a new page

Starting URL: https://testeroprogramowania.github.io/selenium/basics.html

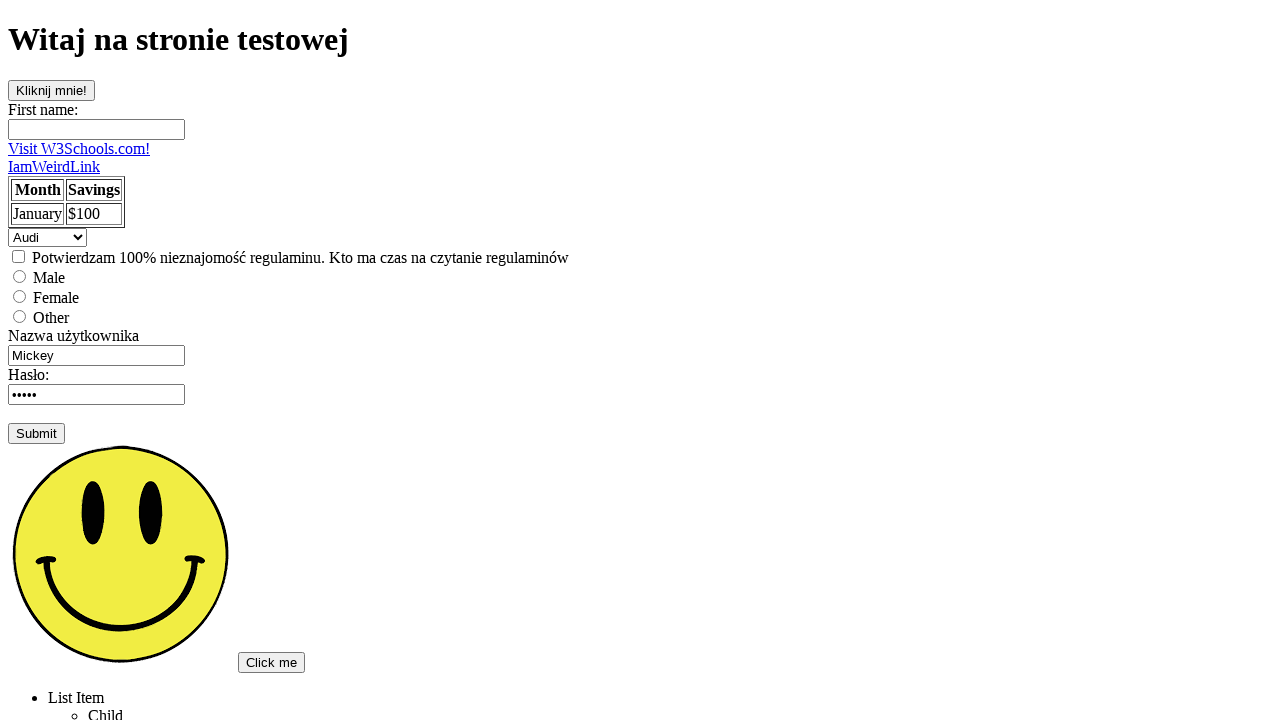

Navigated to starting URL
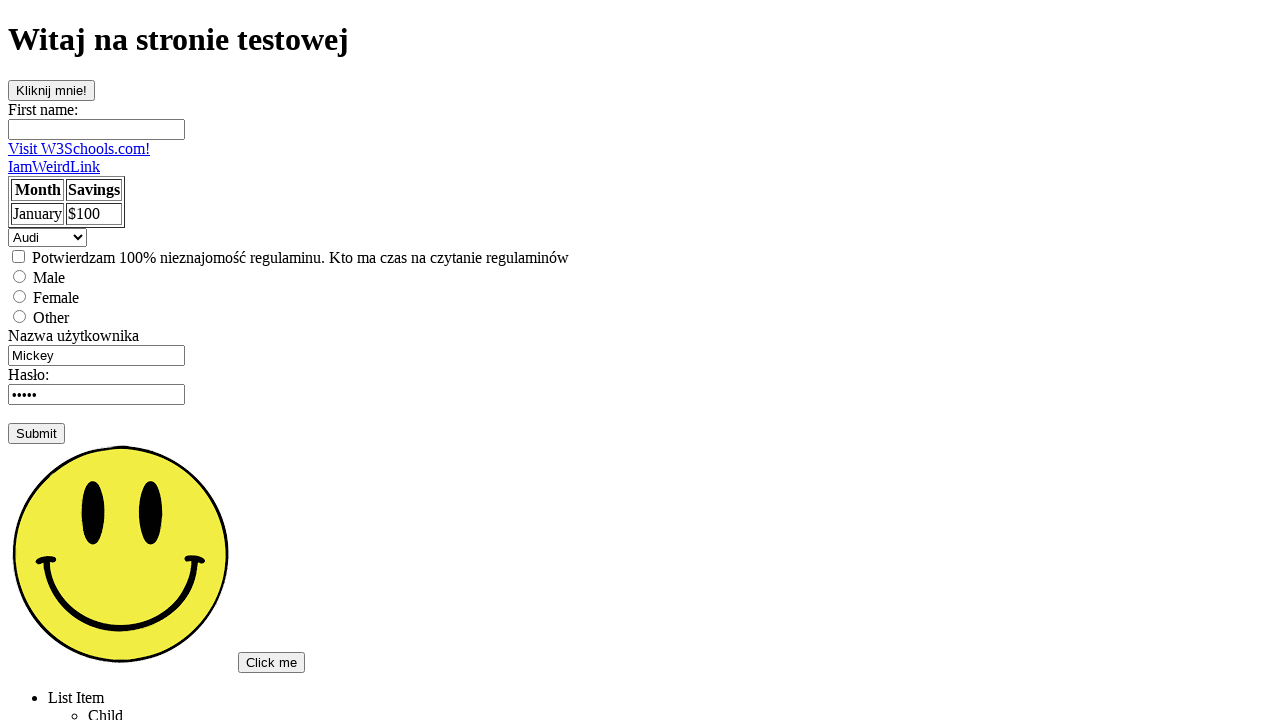

Clicked button with id 'newPage' to open a new page at (272, 662) on #newPage
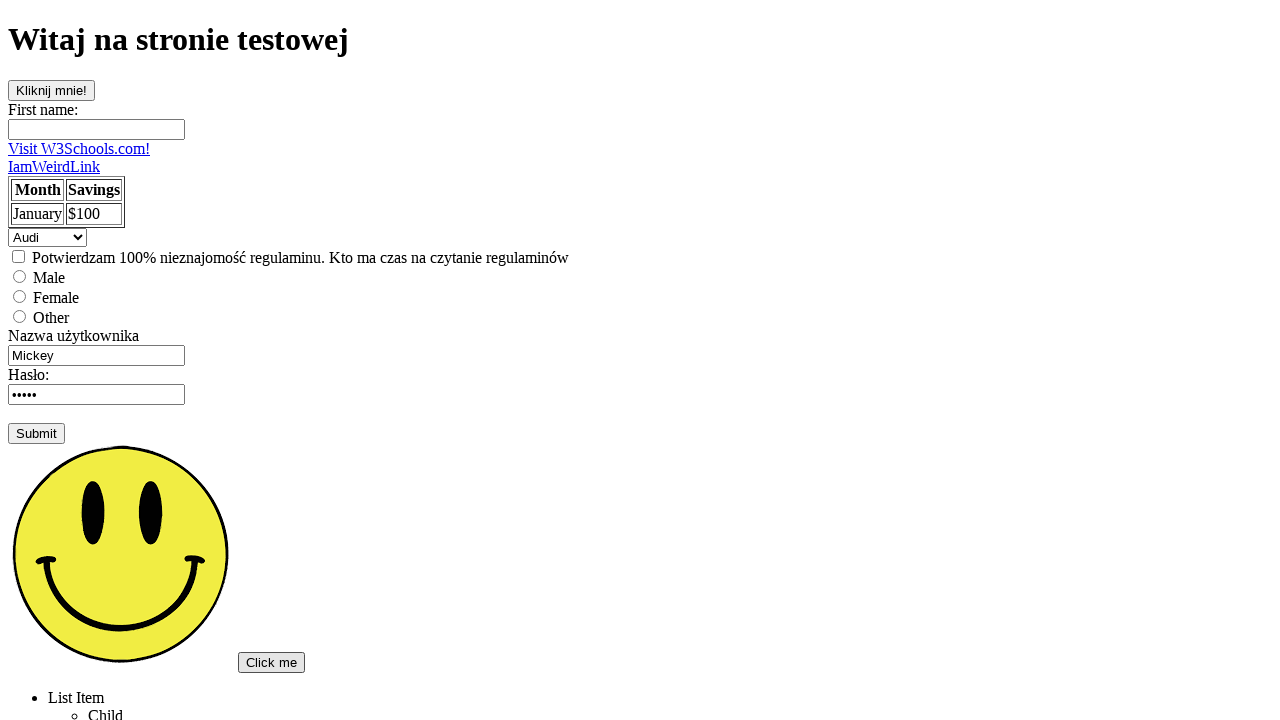

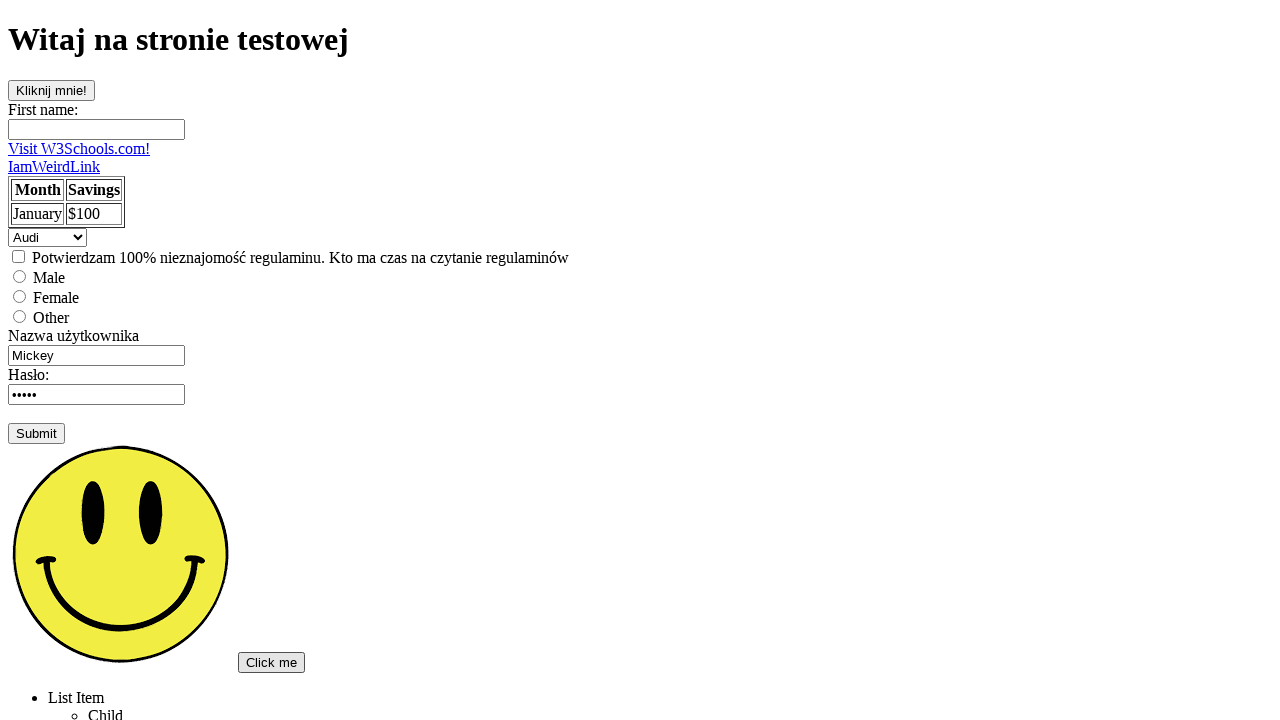